Tests double-click functionality on the DemoQA buttons page by performing a double-click action on a button element

Starting URL: https://demoqa.com/buttons

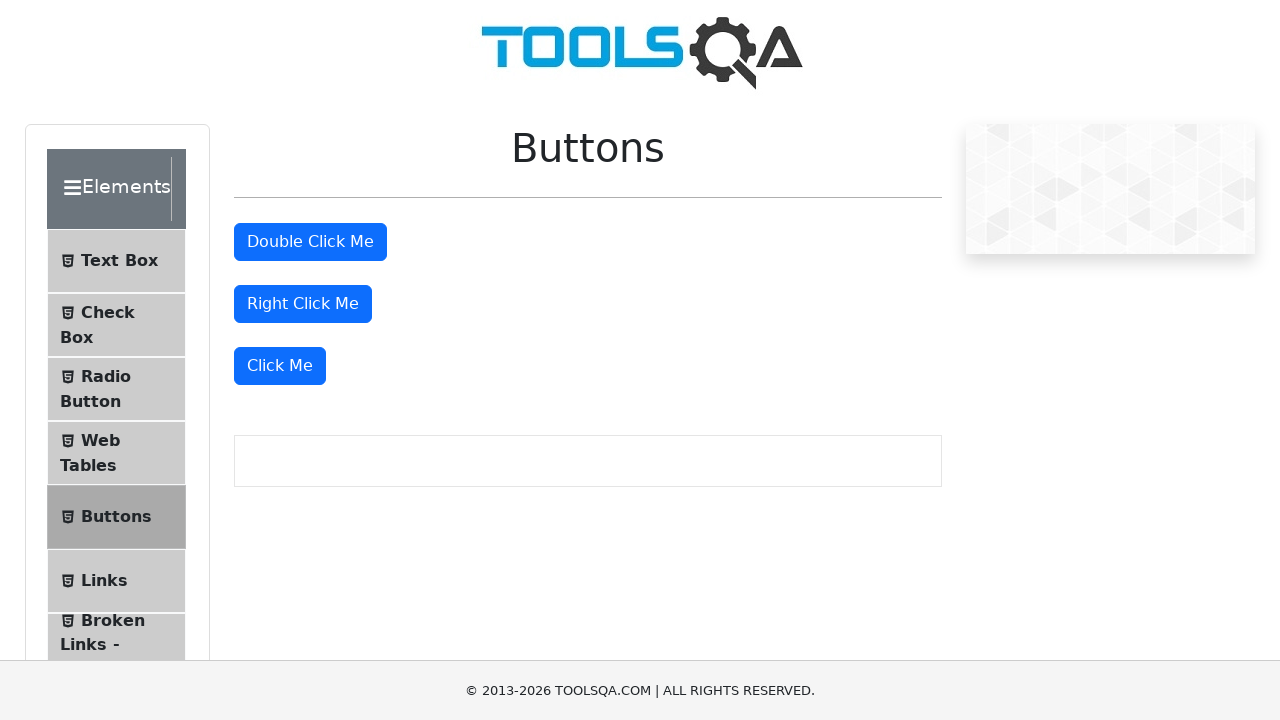

Located the double-click button element
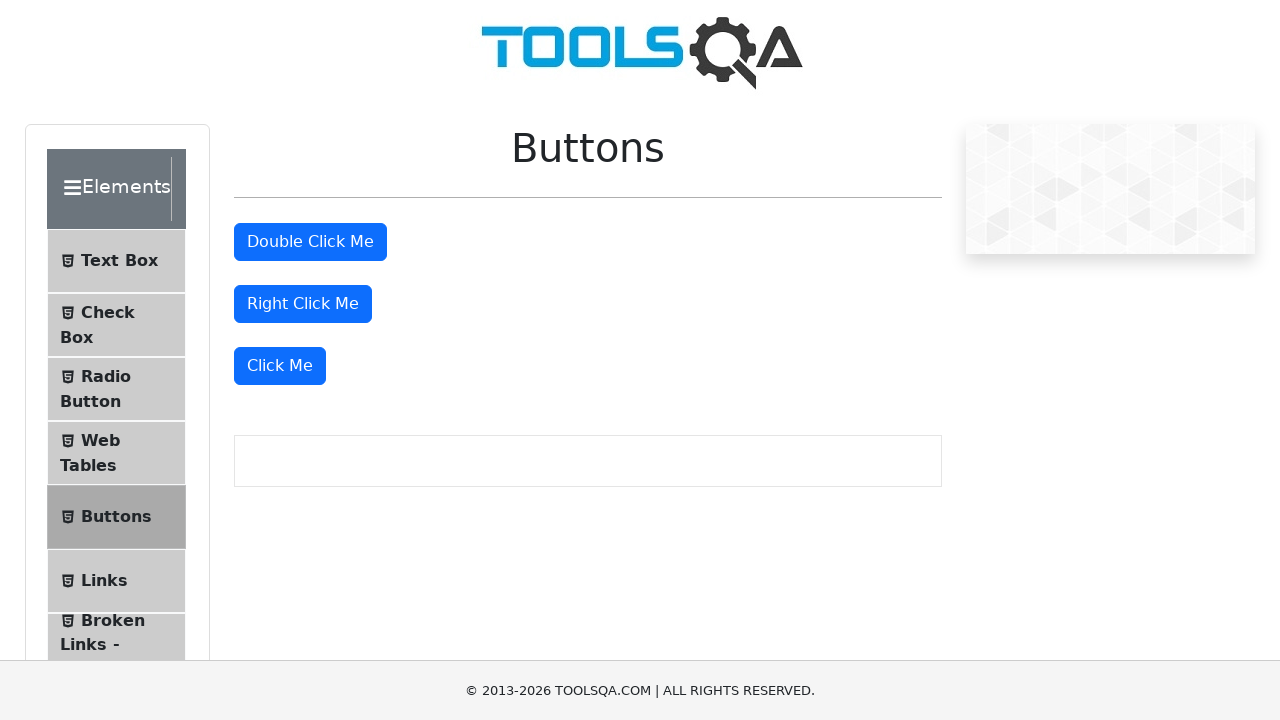

Performed double-click action on the button at (303, 304) on xpath=//button[@id='rightClickBtn']
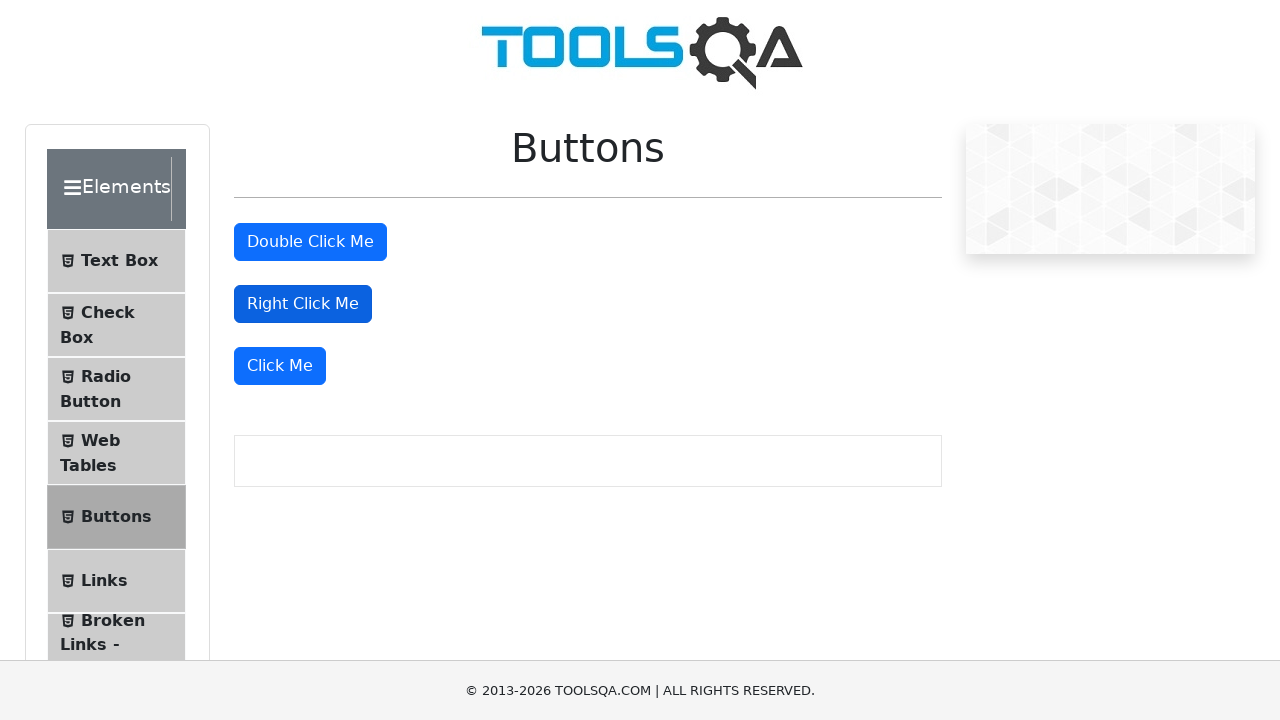

Waited 500ms for double-click response
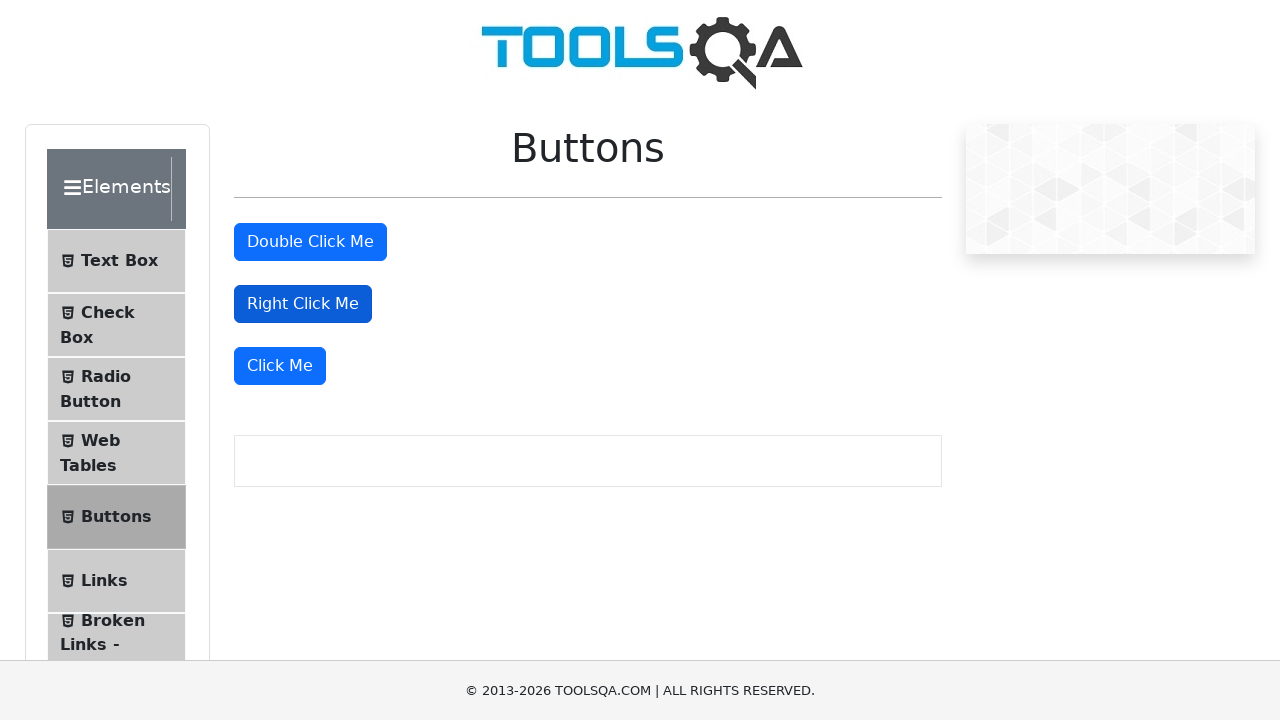

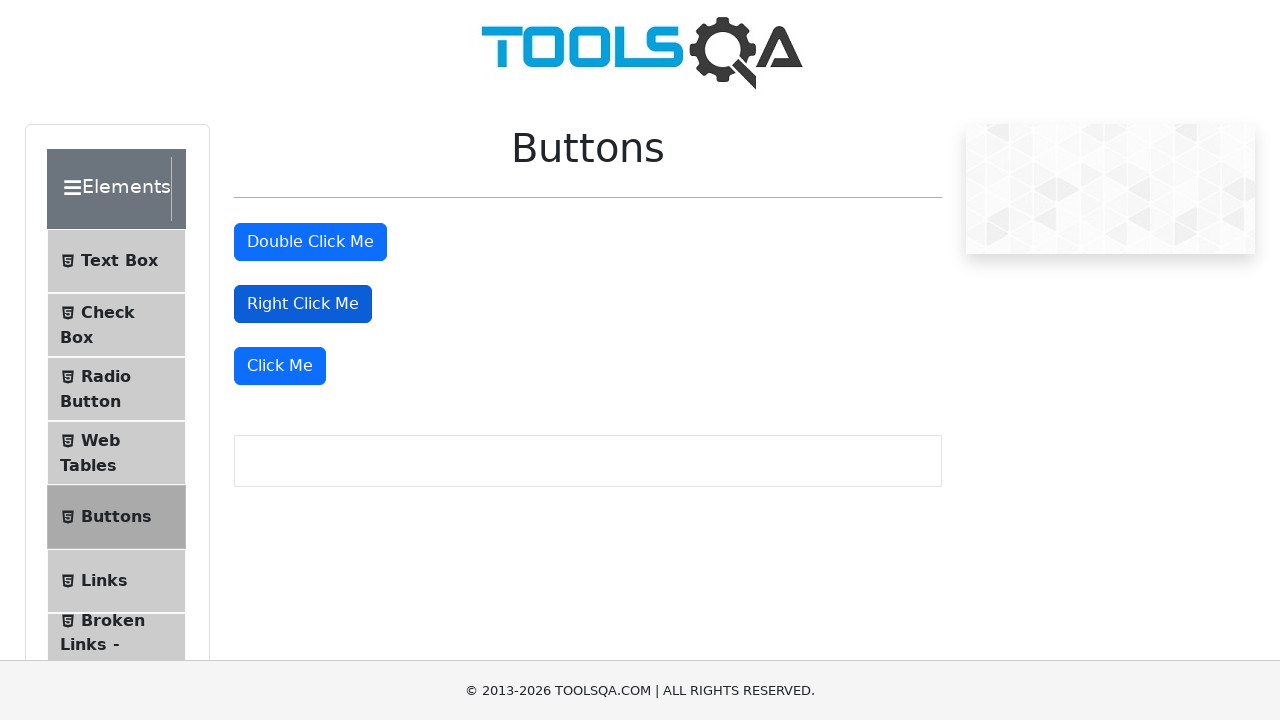